Tests navigation to the Contact page by clicking on the fourth link in the site menu

Starting URL: https://www.ifmg.edu.br/sabara

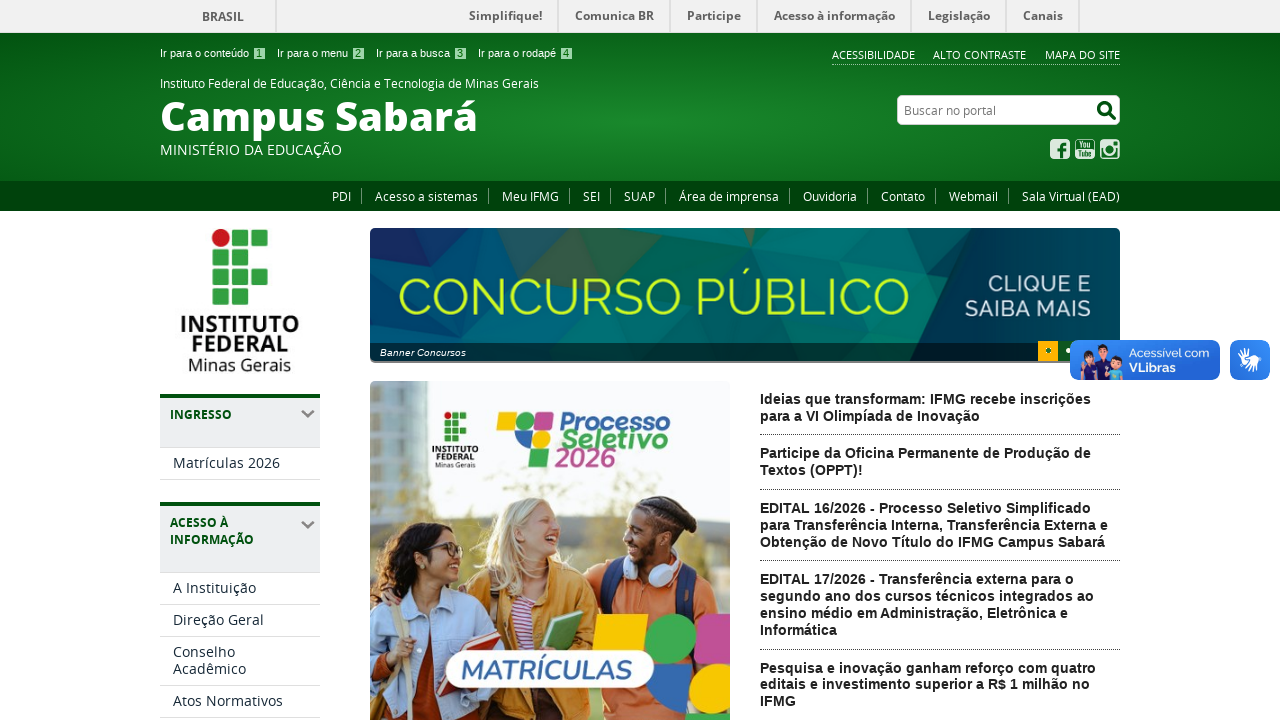

Clicked the fourth link in the site menu to navigate to Contact page at (592, 196) on xpath=/html/body/div[3]/div[1]/div[2]/ul/li[4]/a
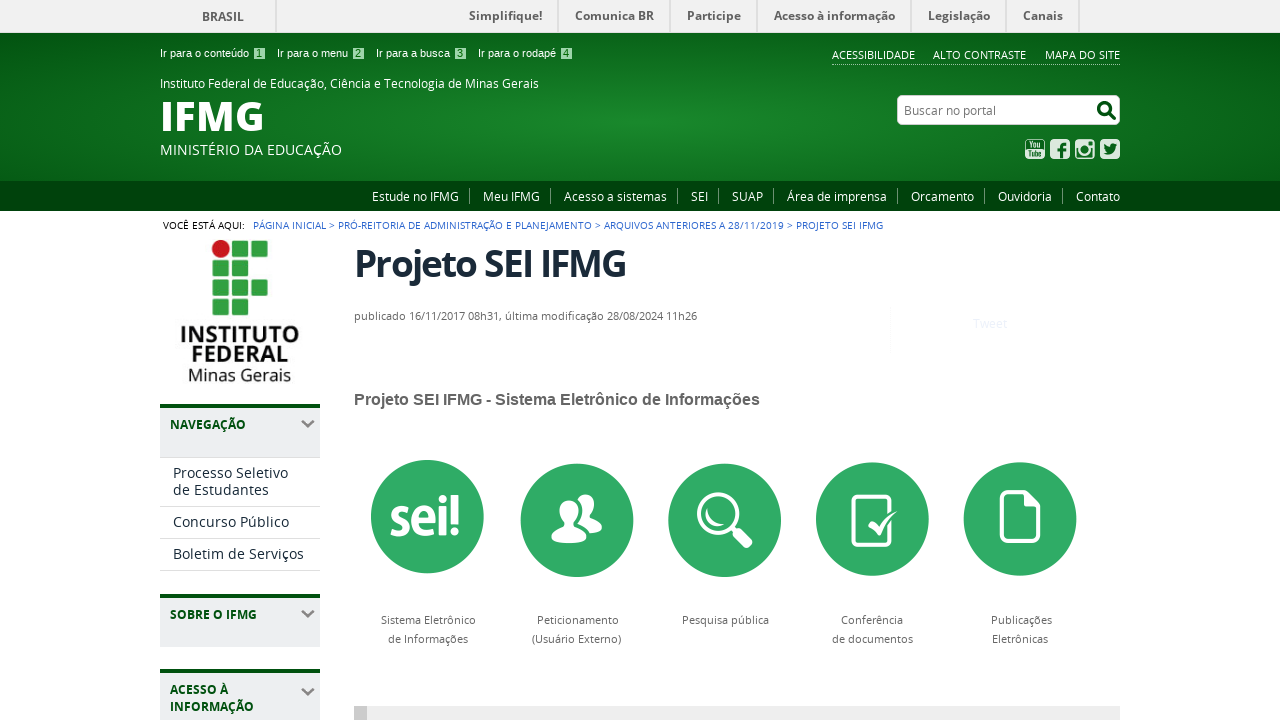

Waited for page to fully load after clicking Contact link
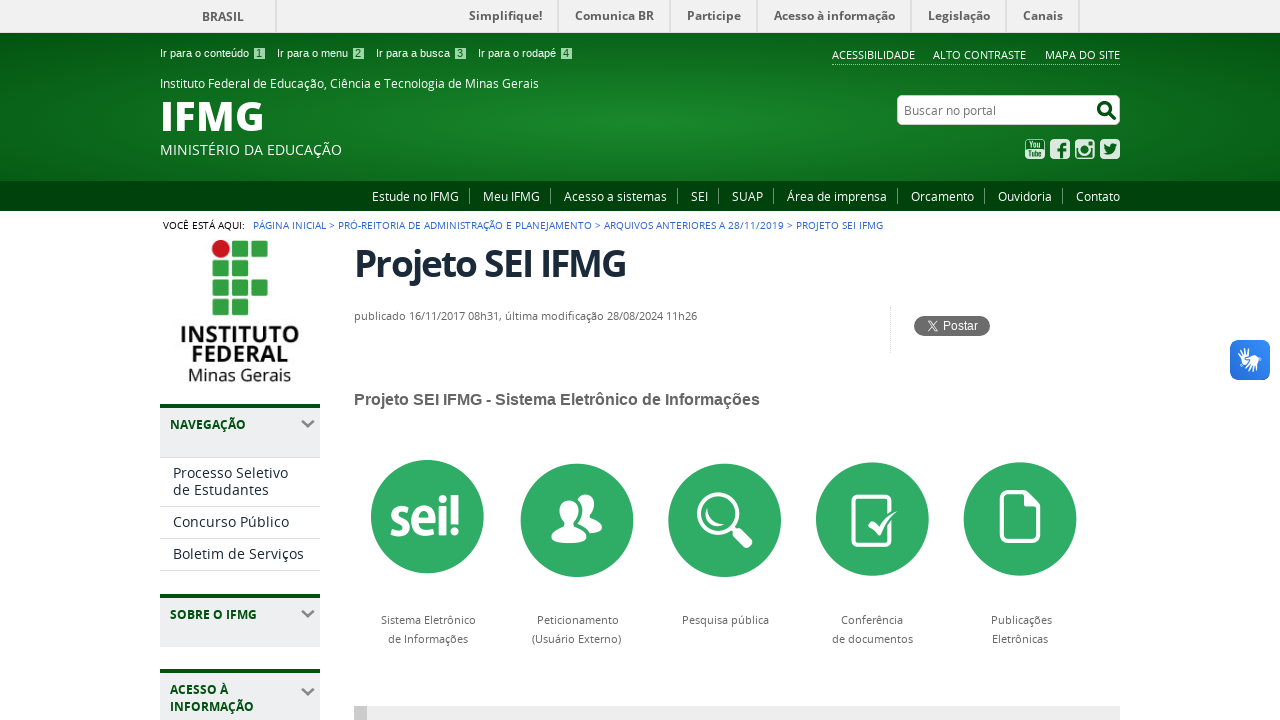

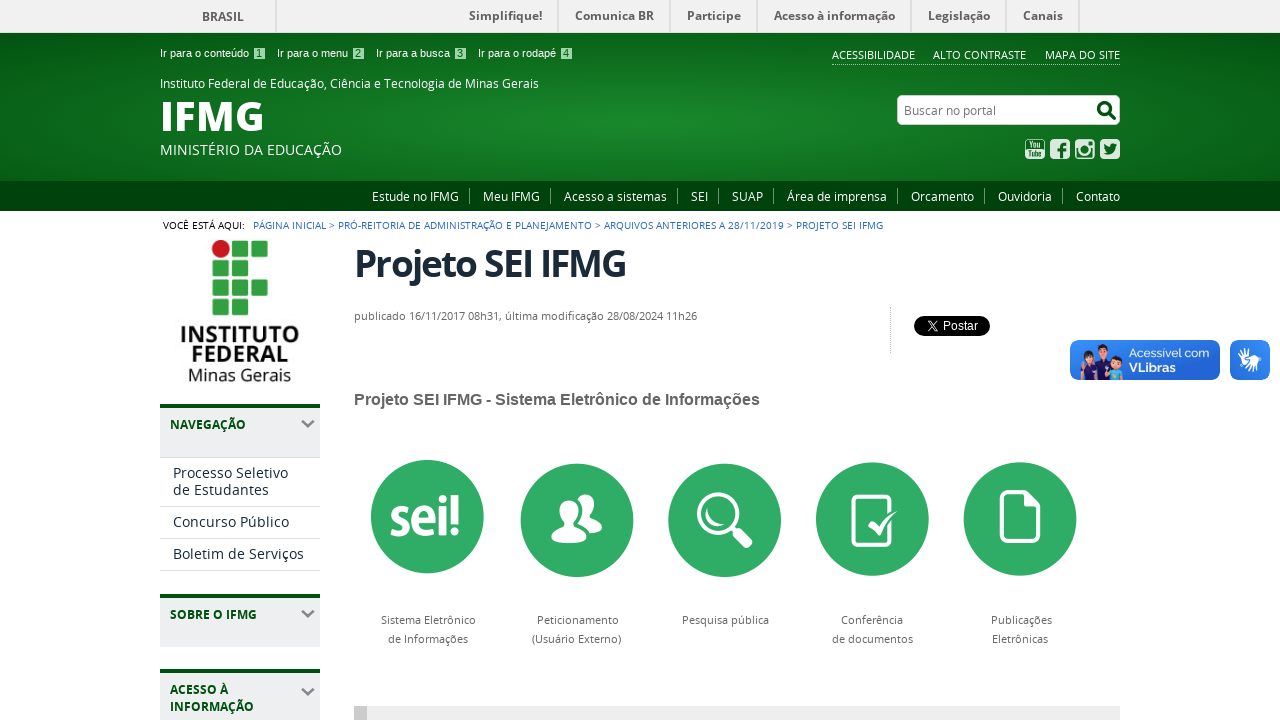